Tests that clicking the Moved link shows the correct 301 status response

Starting URL: https://demoqa.com/links

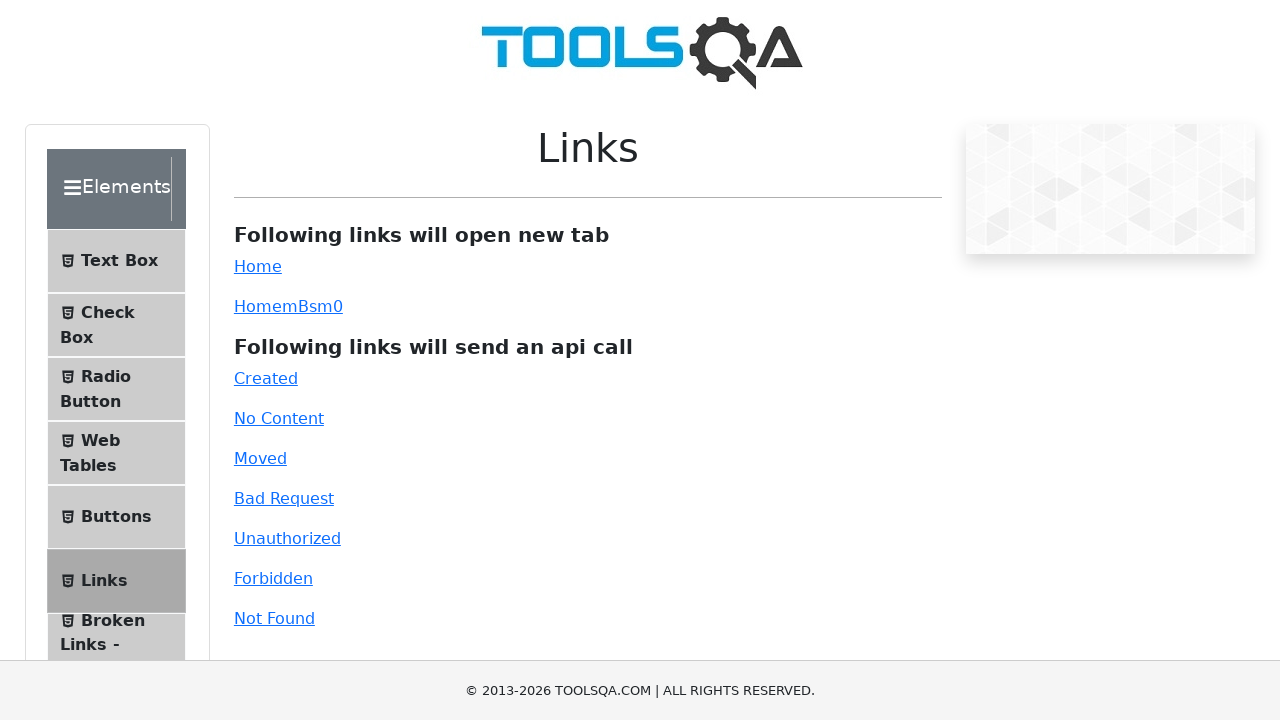

Clicked the Moved link at (260, 458) on #moved
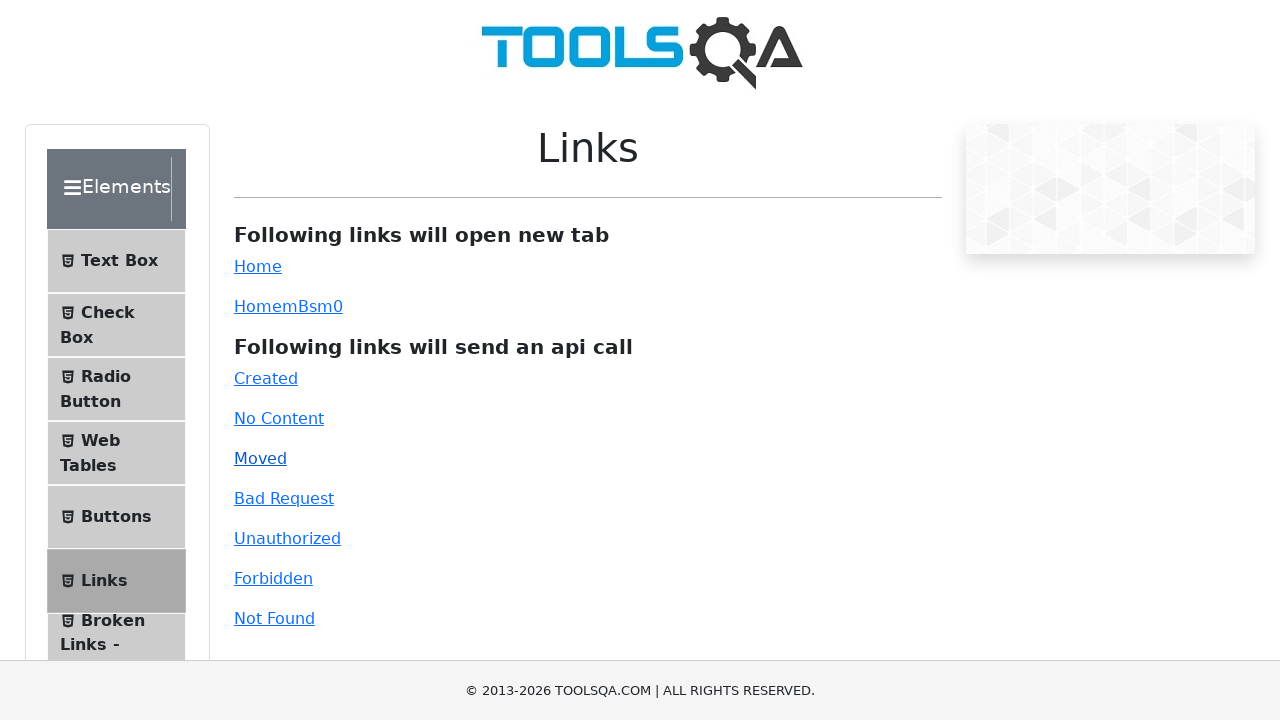

Link response message appeared
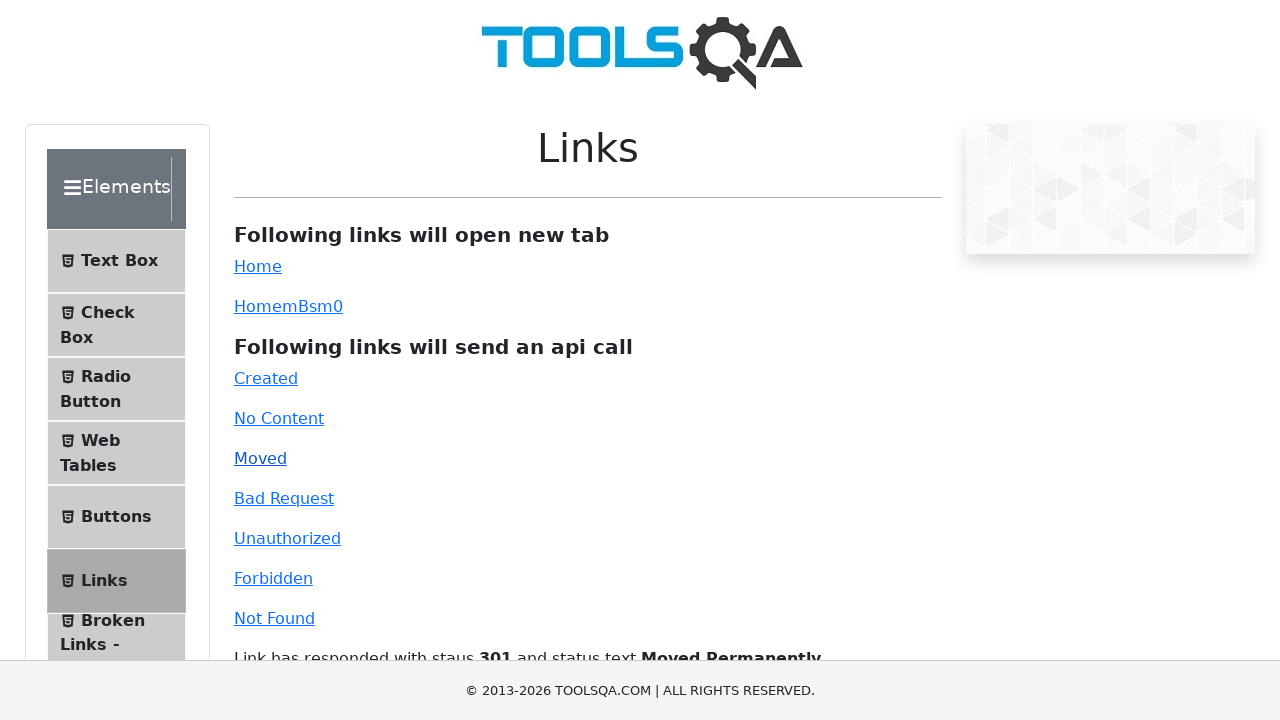

Retrieved response text from link response element
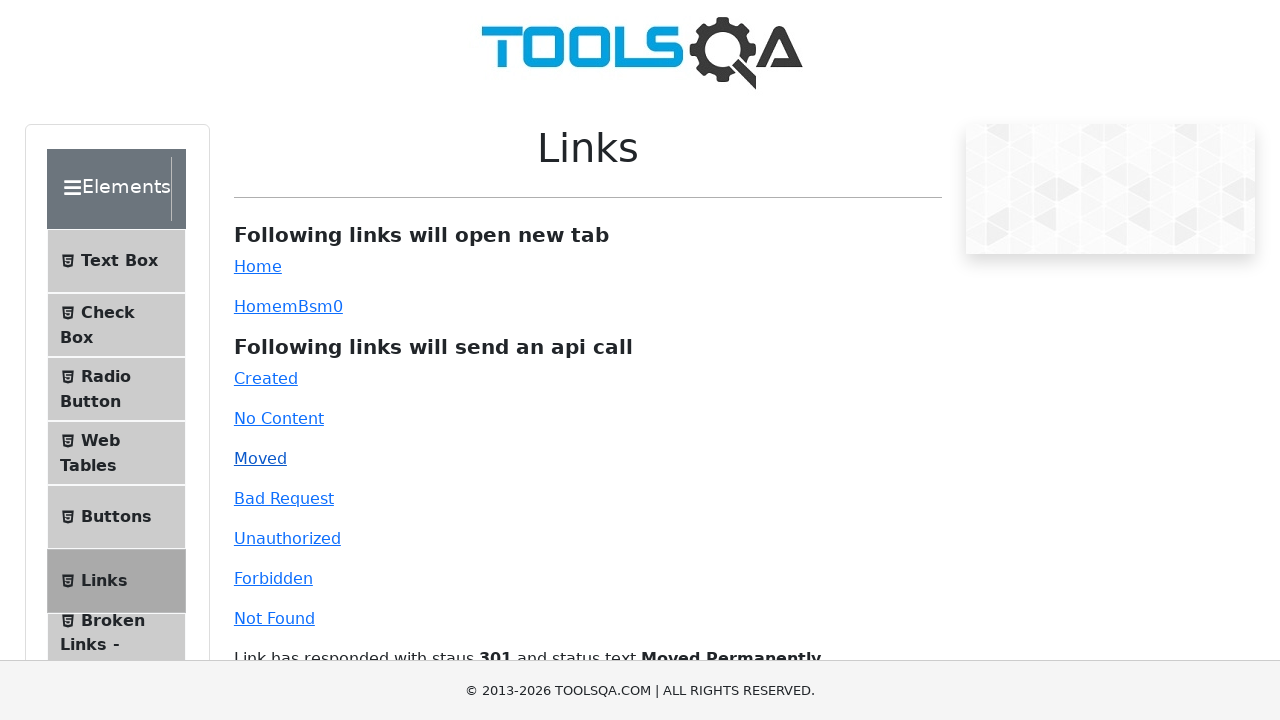

Verified correct 301 status response and 'Moved Permanently' text
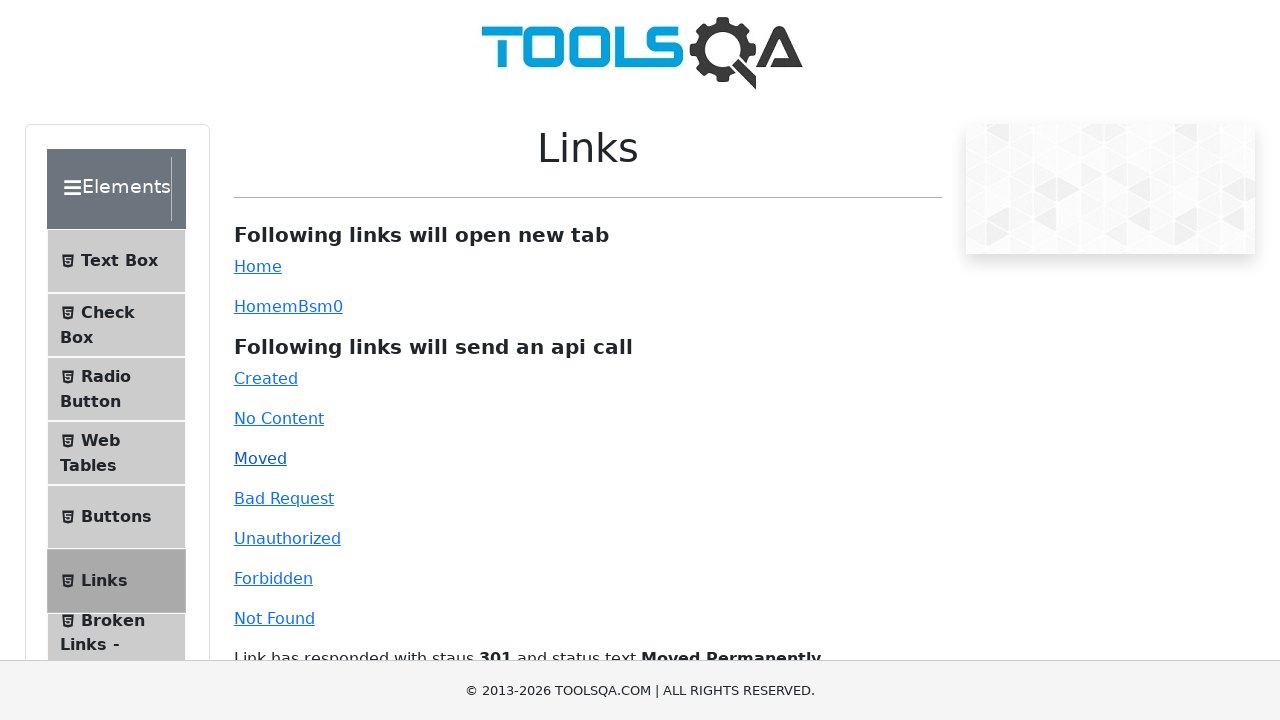

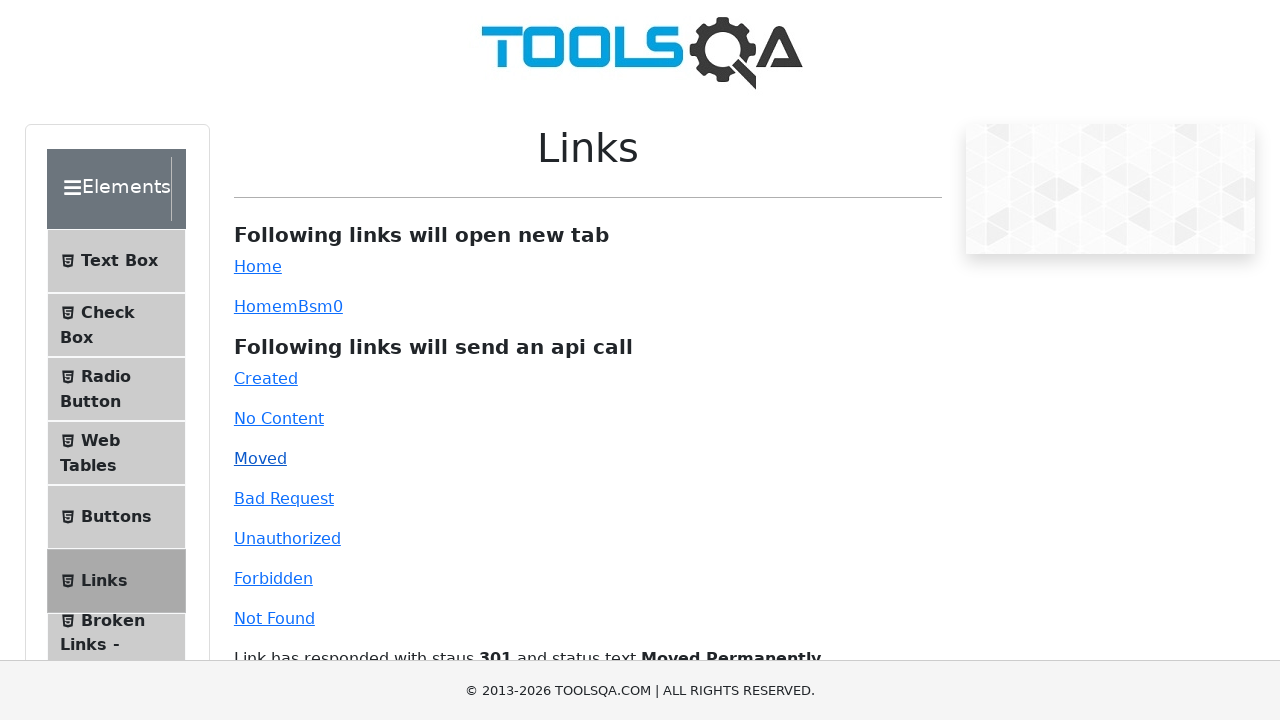